Tests a practice automation form by filling out personal information including name, email, gender, phone number, date of birth, subjects, hobbies, and address, then submitting the form.

Starting URL: https://demoqa.com/automation-practice-form

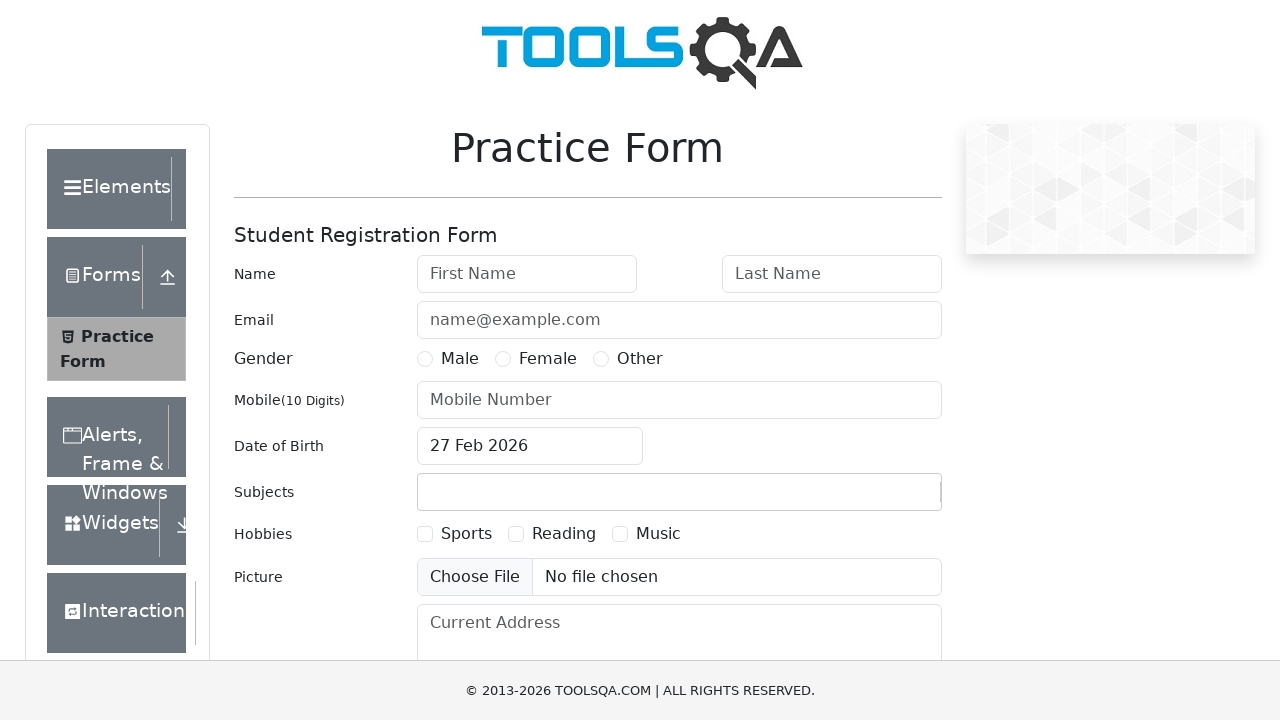

Filled first name field with 'Ivan' on #firstName
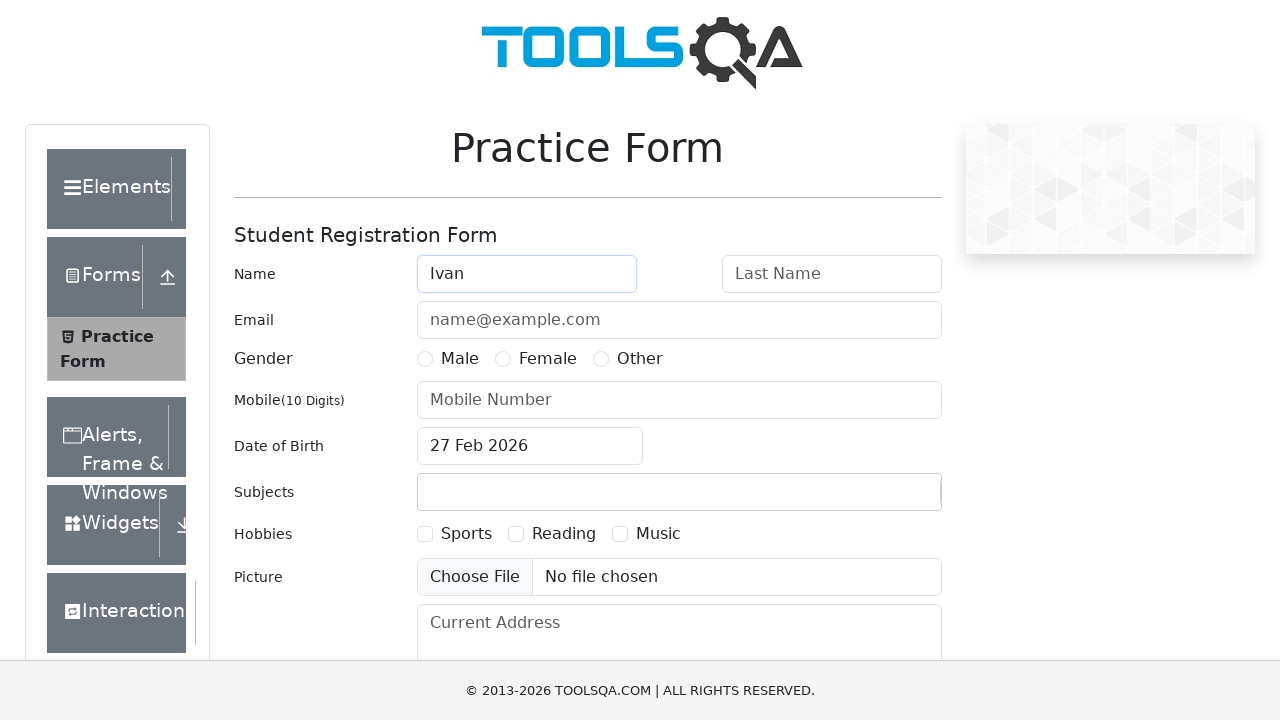

Filled last name field with 'Bob' on #lastName
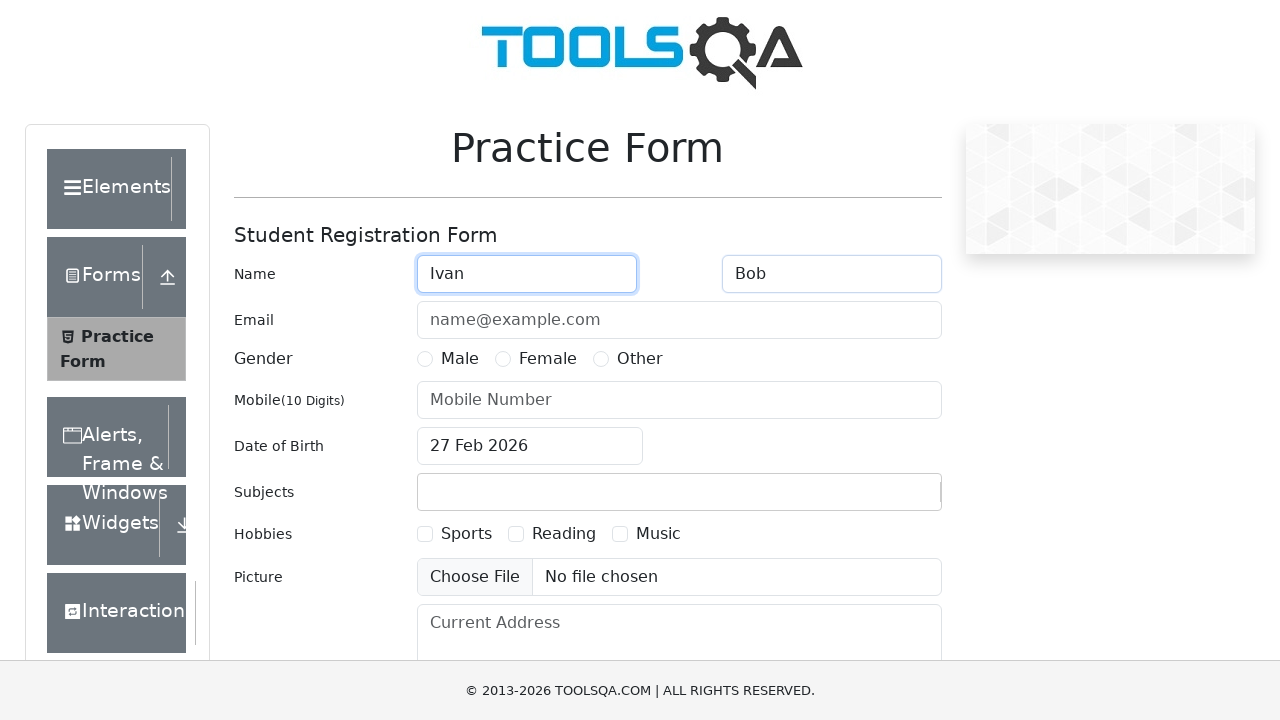

Filled email field with 'testuser247@gmail.com' on #userEmail
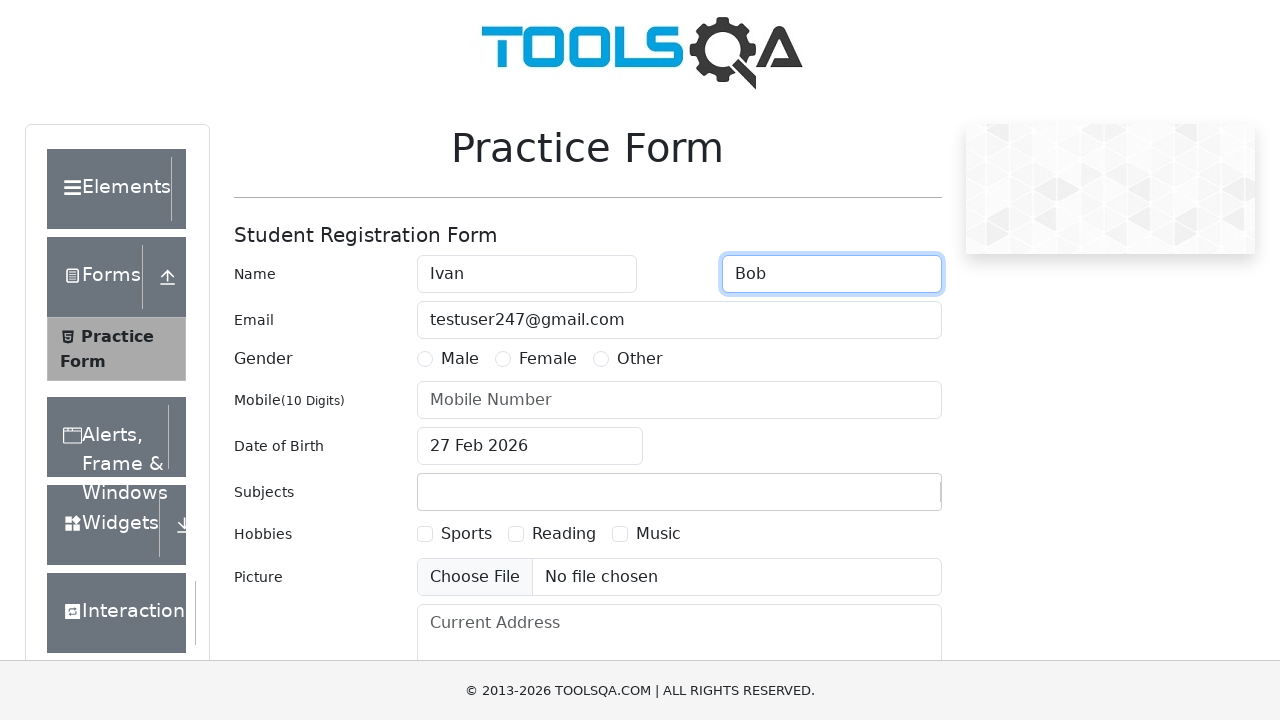

Selected Male gender option at (460, 359) on label[for='gender-radio-1']
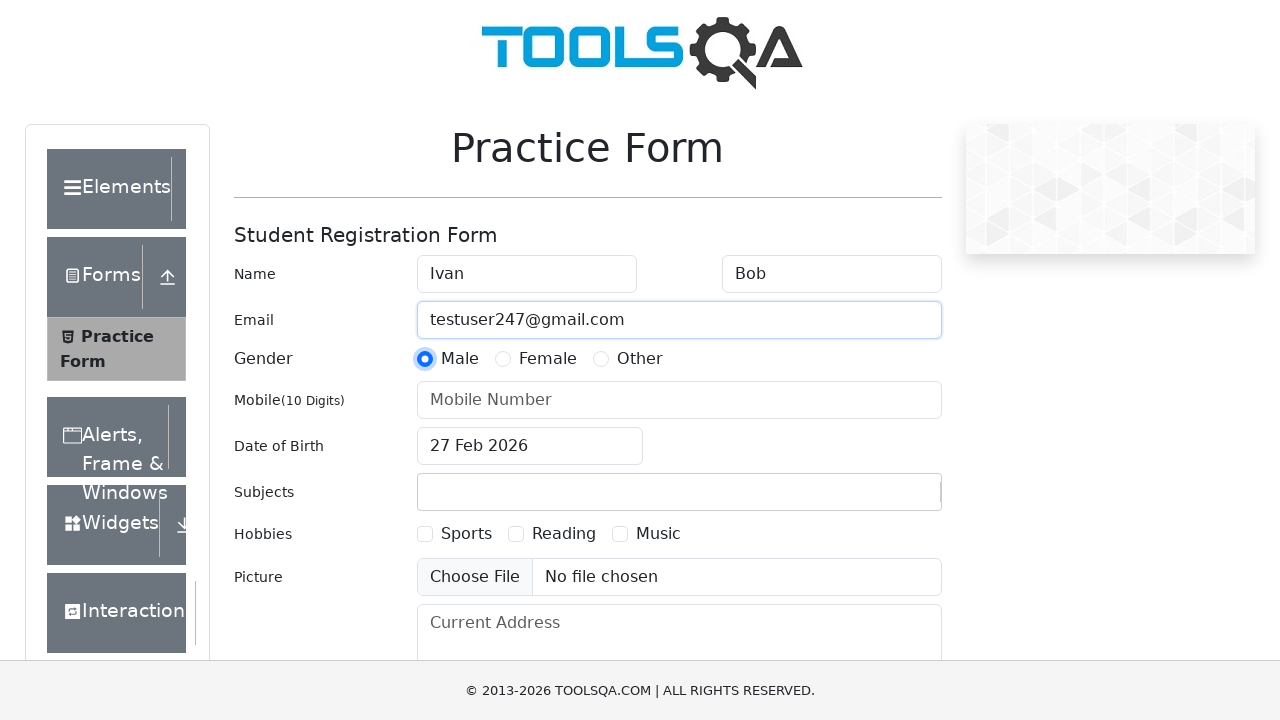

Filled phone number field with '0991234567' on #userNumber
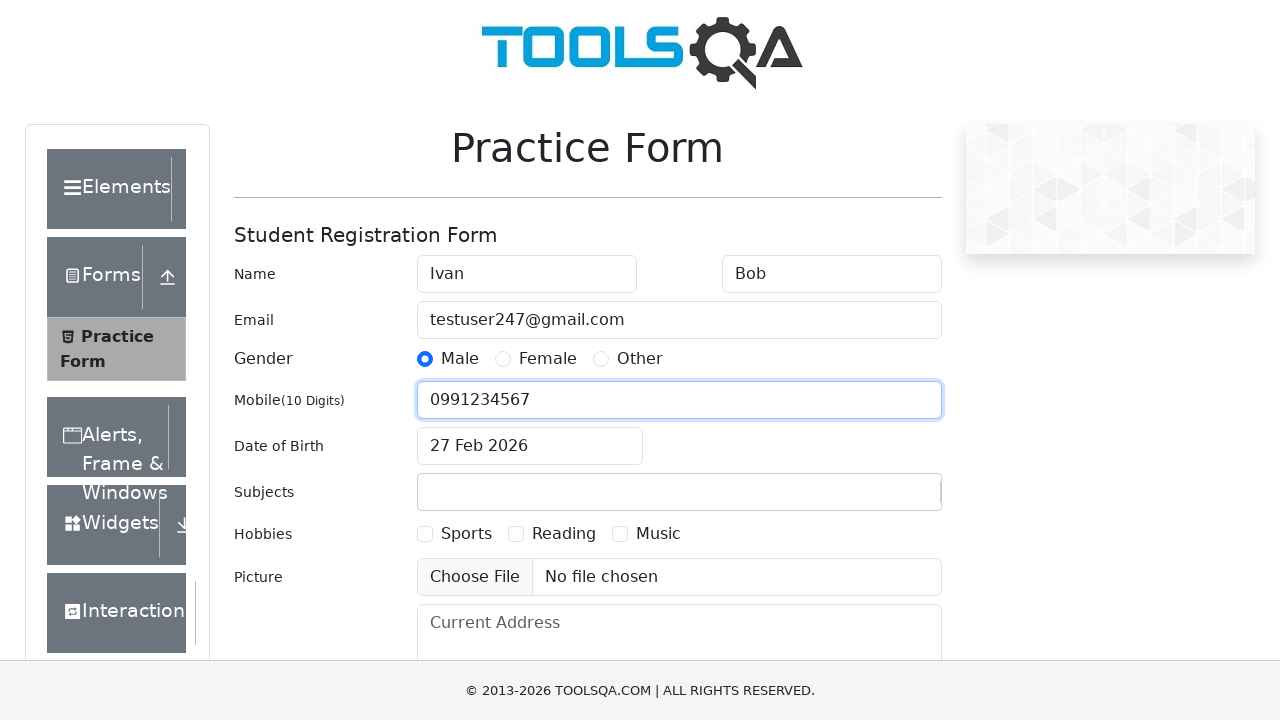

Opened date of birth calendar picker at (530, 446) on input#dateOfBirthInput
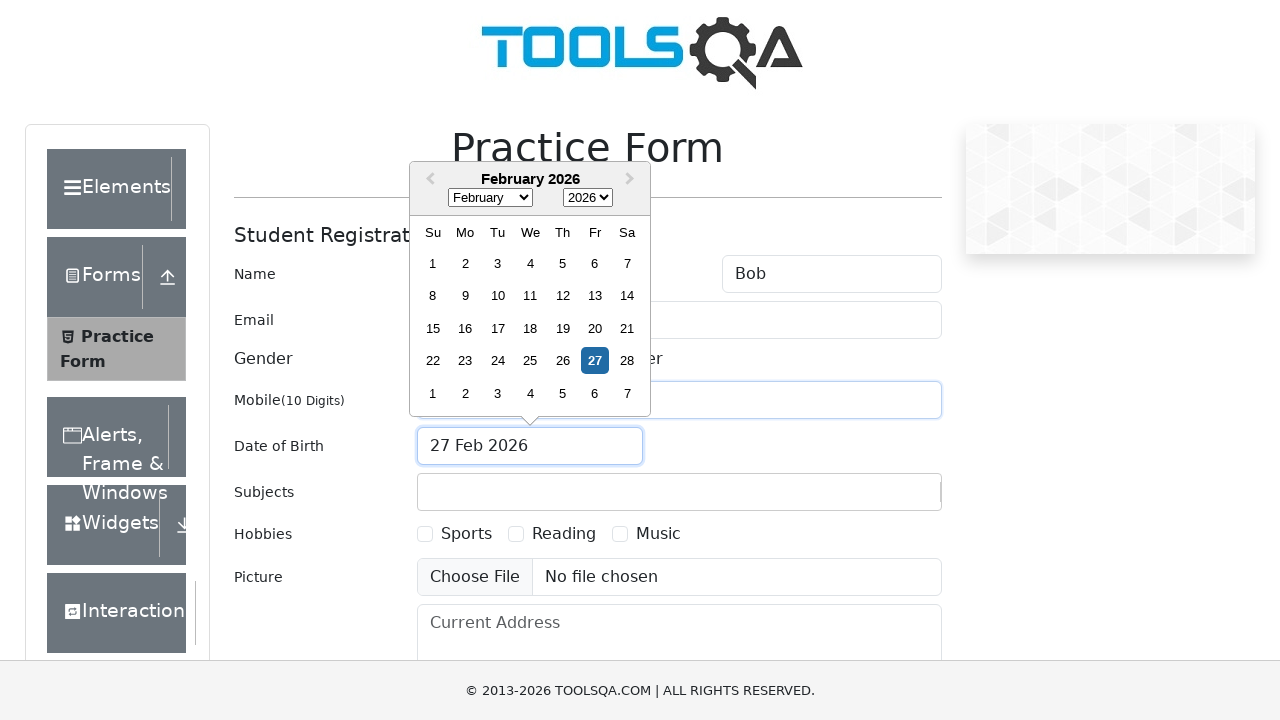

Selected February from month dropdown on .react-datepicker__month-select
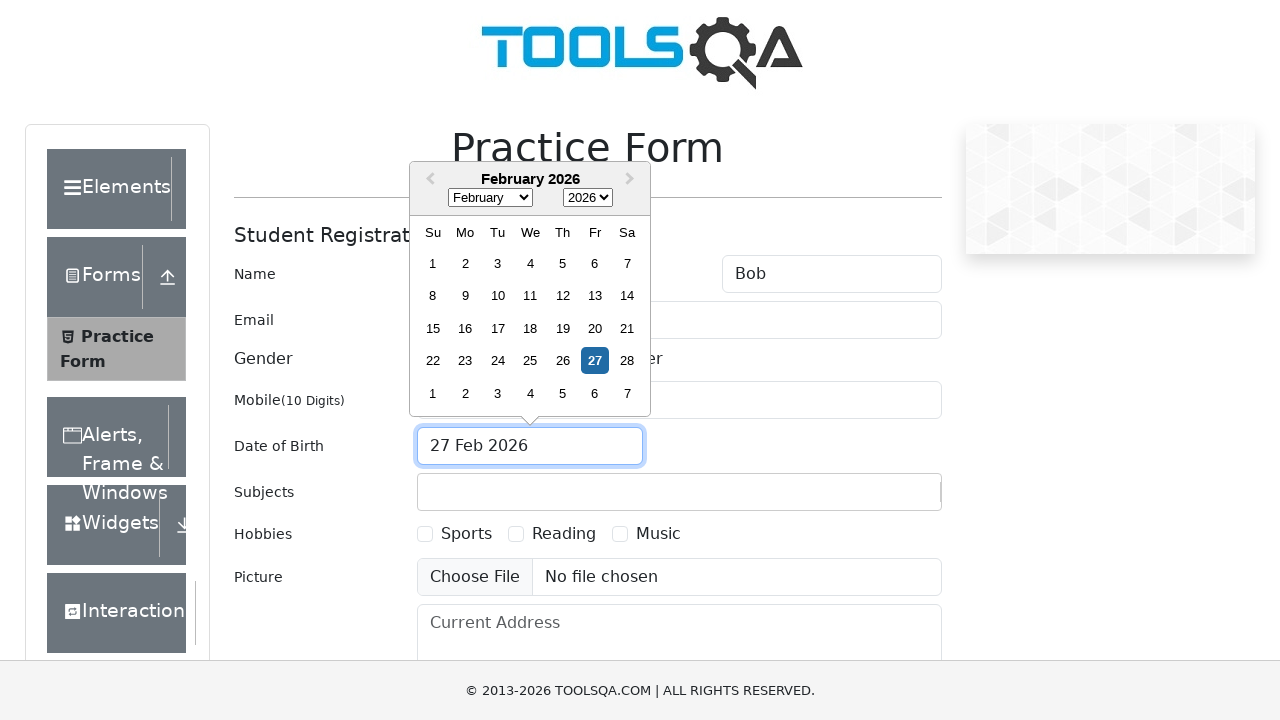

Selected 1987 from year dropdown on .react-datepicker__year-select
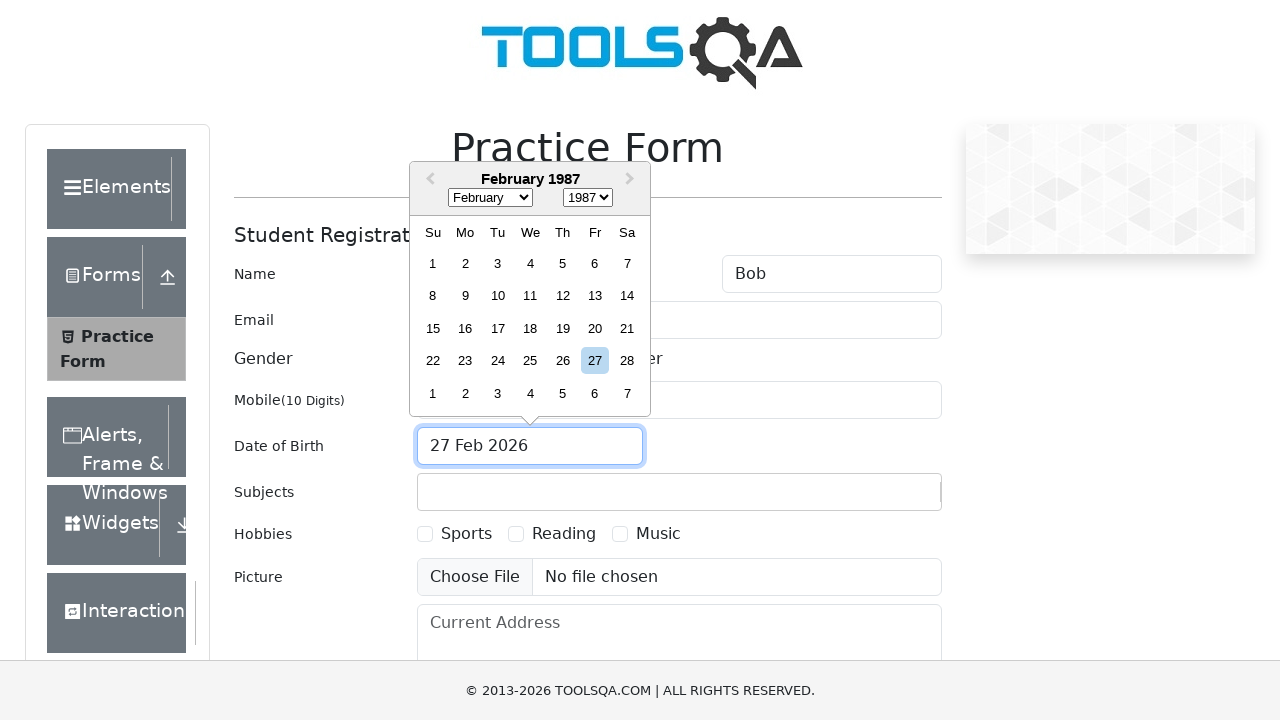

Selected day 7 from date picker at (627, 263) on .react-datepicker__day--007
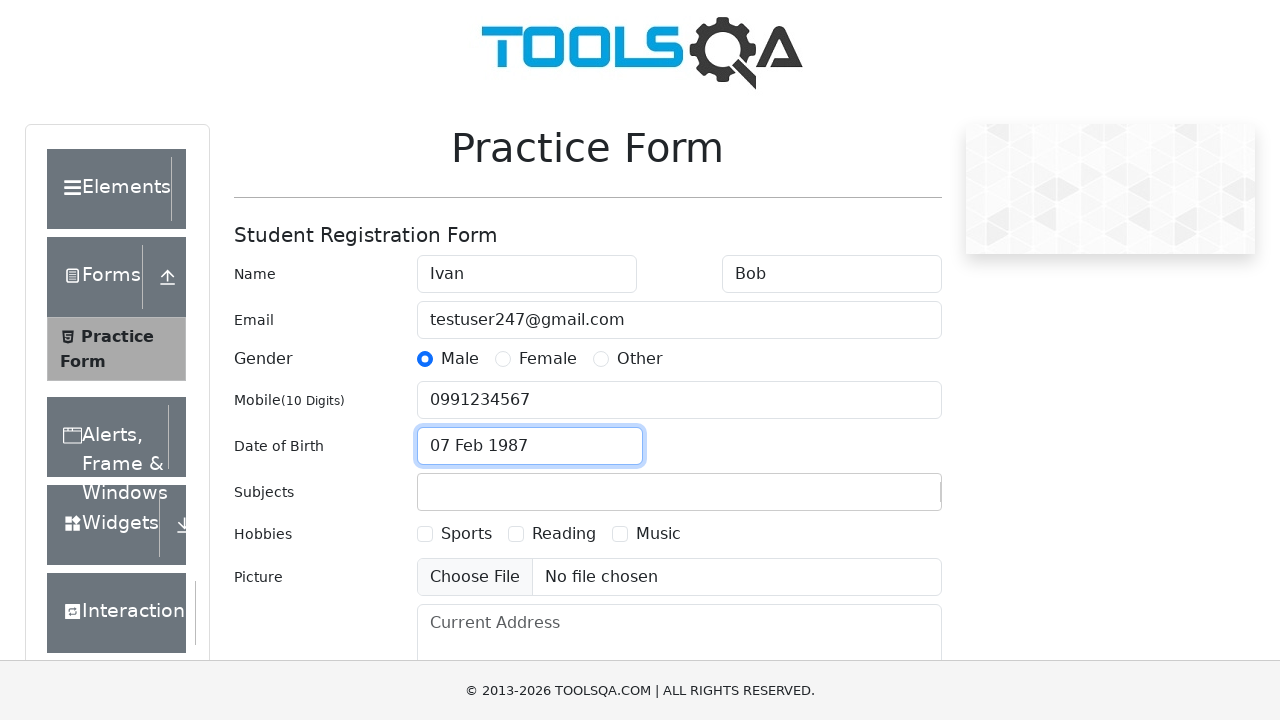

Typed 'Eng' in subjects field on #subjectsInput
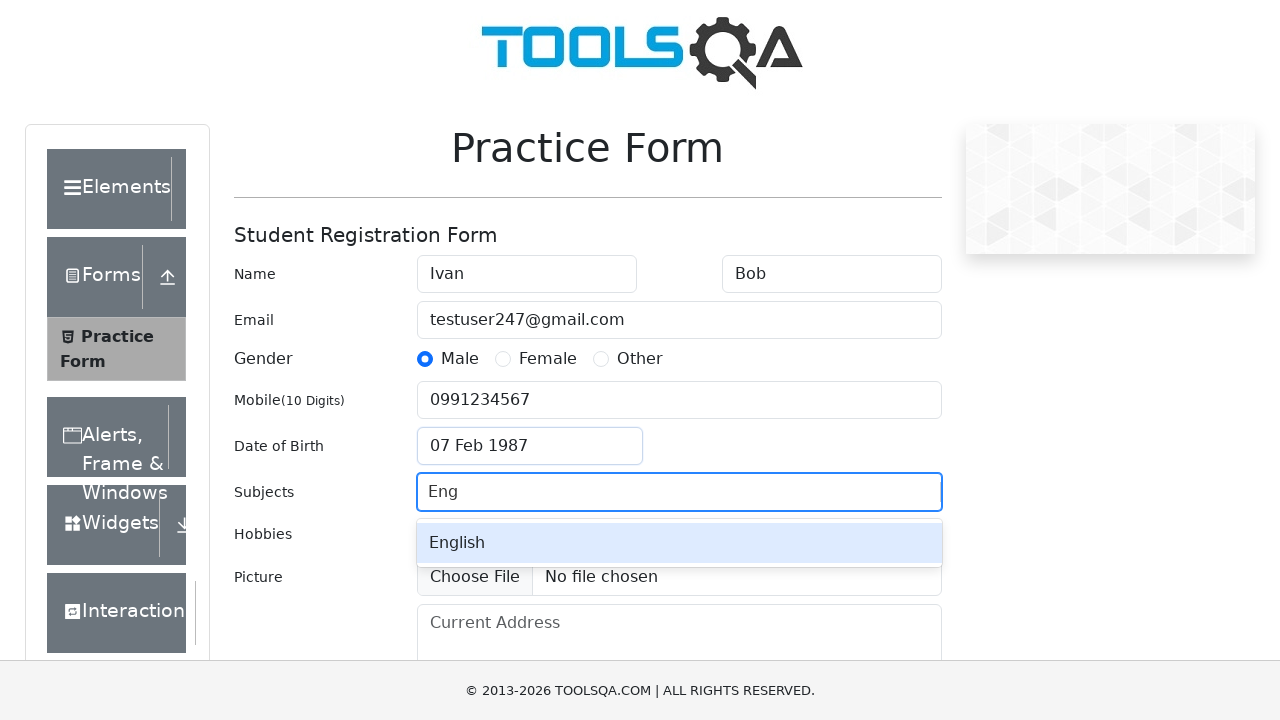

Pressed Enter to add subject on #subjectsInput
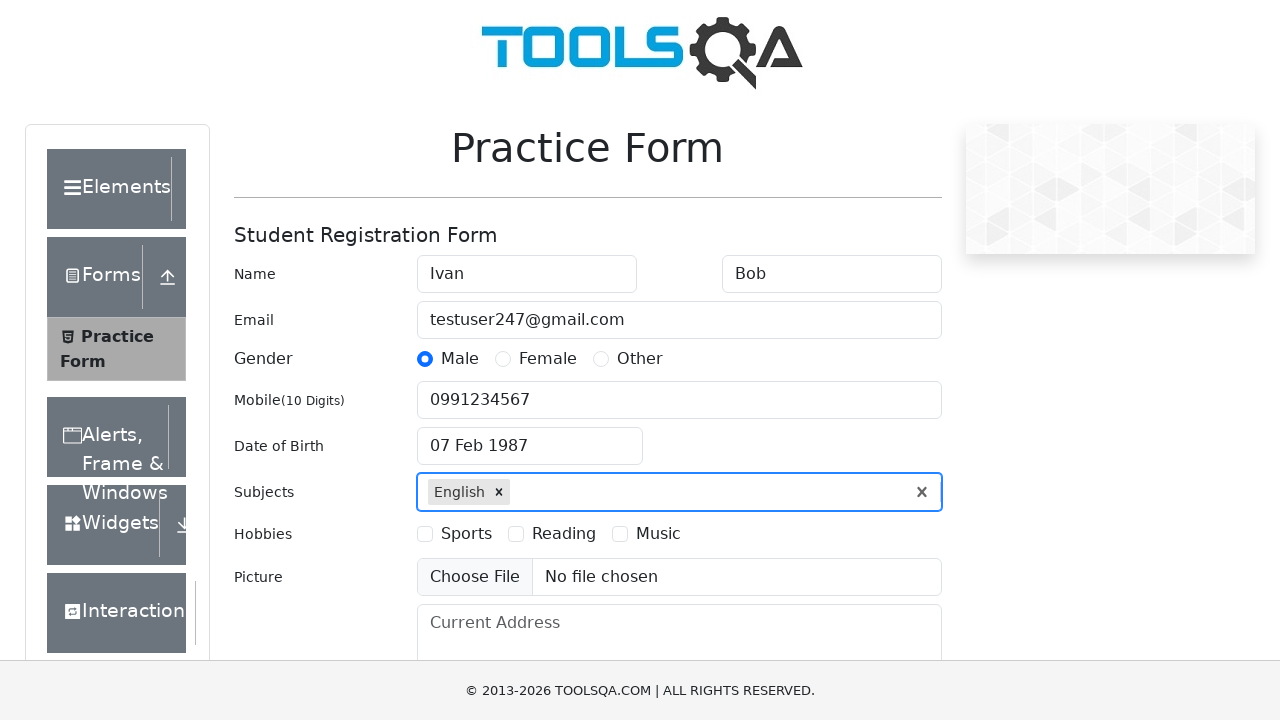

Selected Sports hobby checkbox at (466, 534) on label[for='hobbies-checkbox-1']
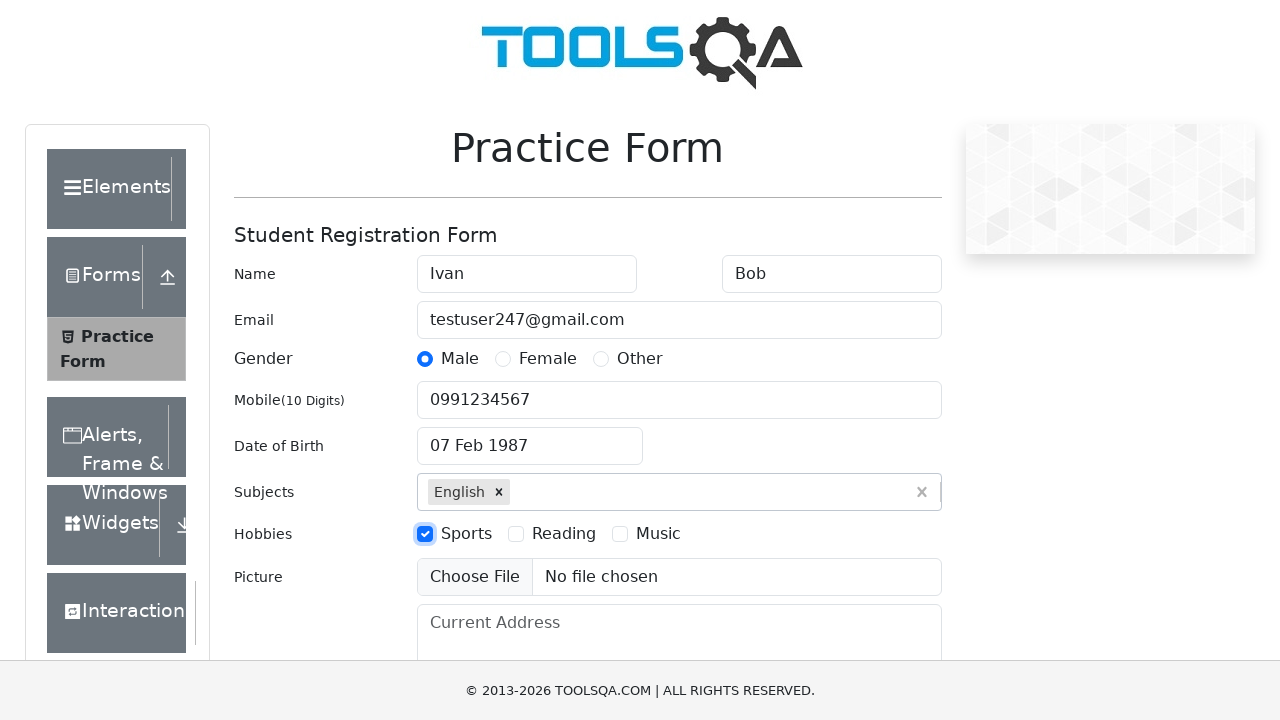

Filled current address field with '123 Main Street, Apt 4B' on #currentAddress
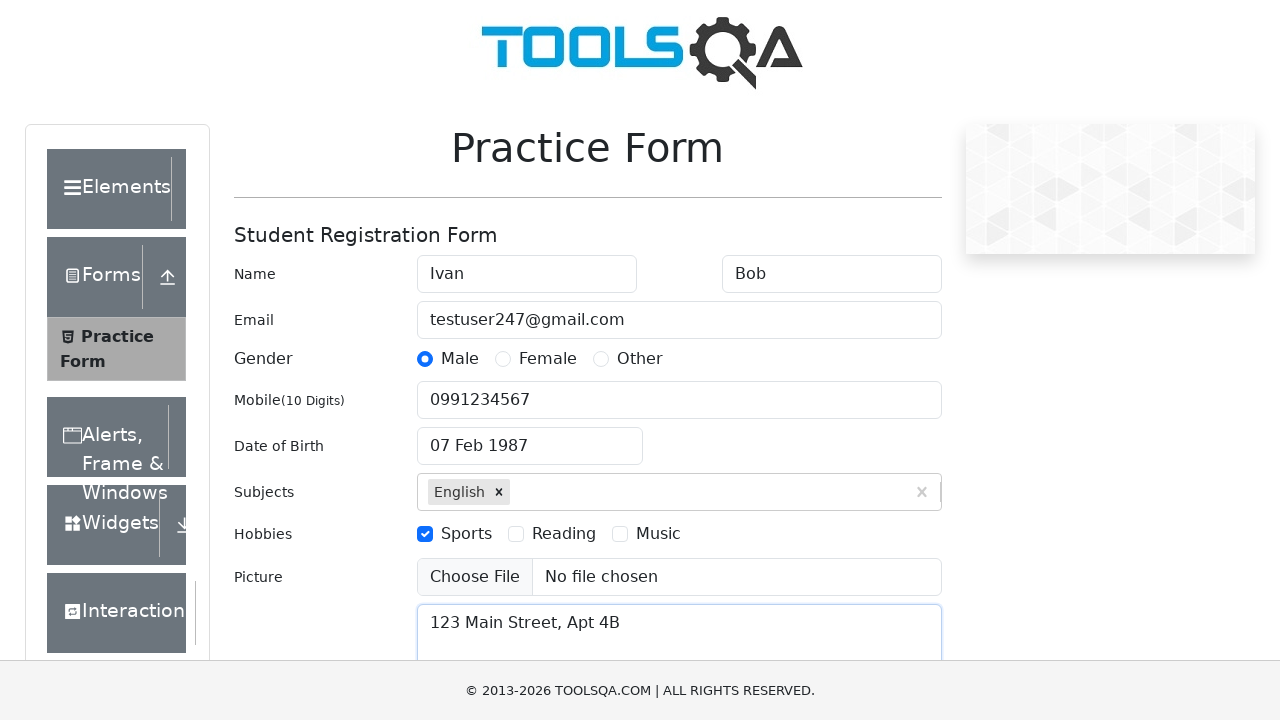

Opened state dropdown at (527, 437) on #state
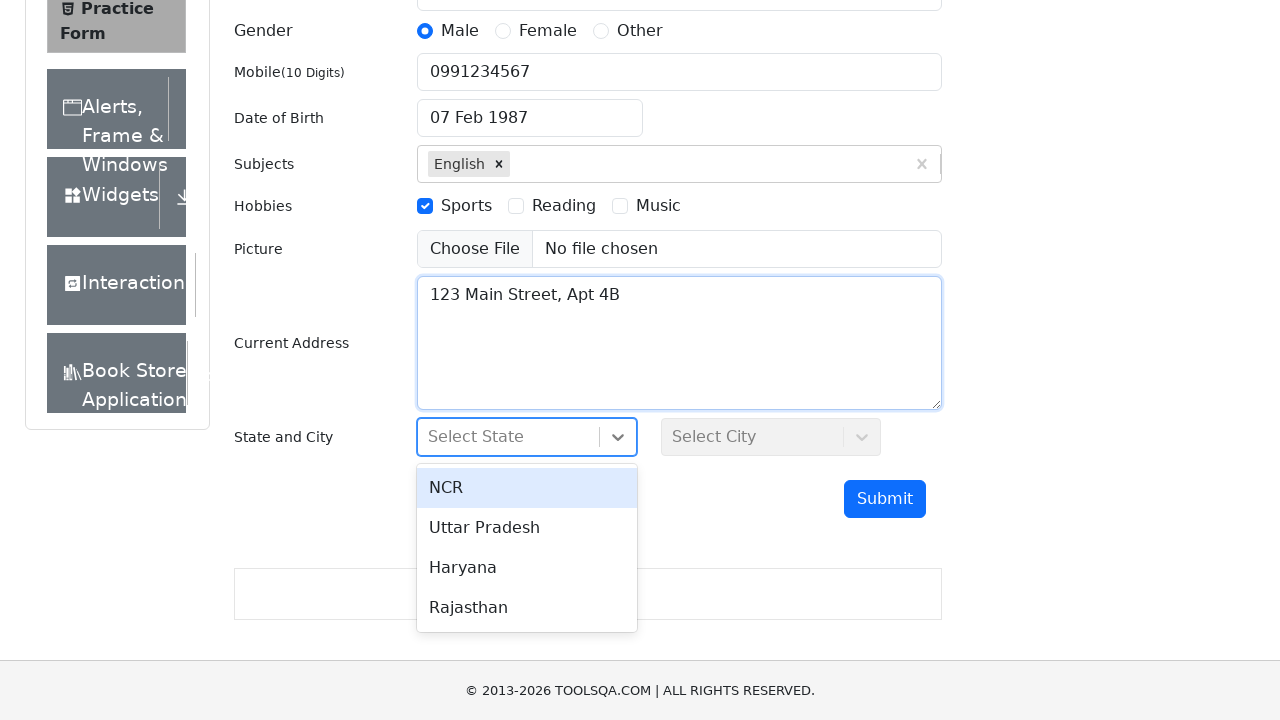

Typed 'NCR' in state field
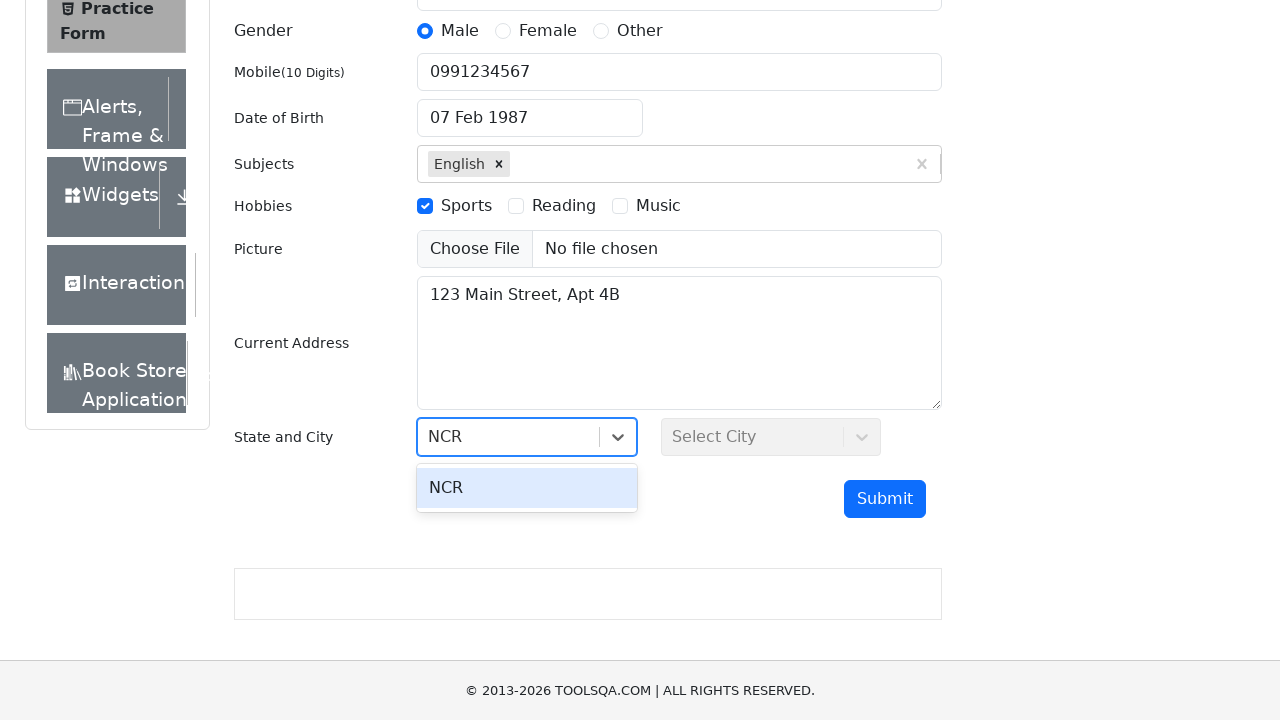

Pressed Enter to select NCR state
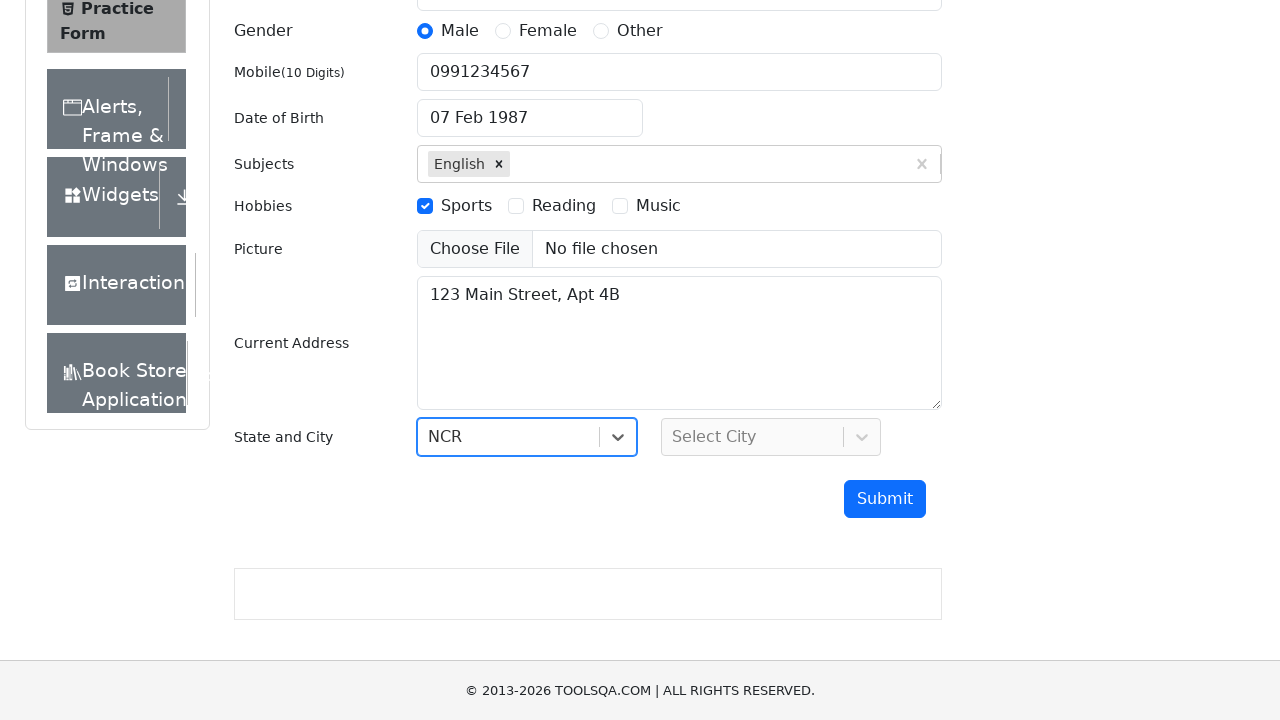

Clicked Submit button to submit form at (885, 499) on #submit
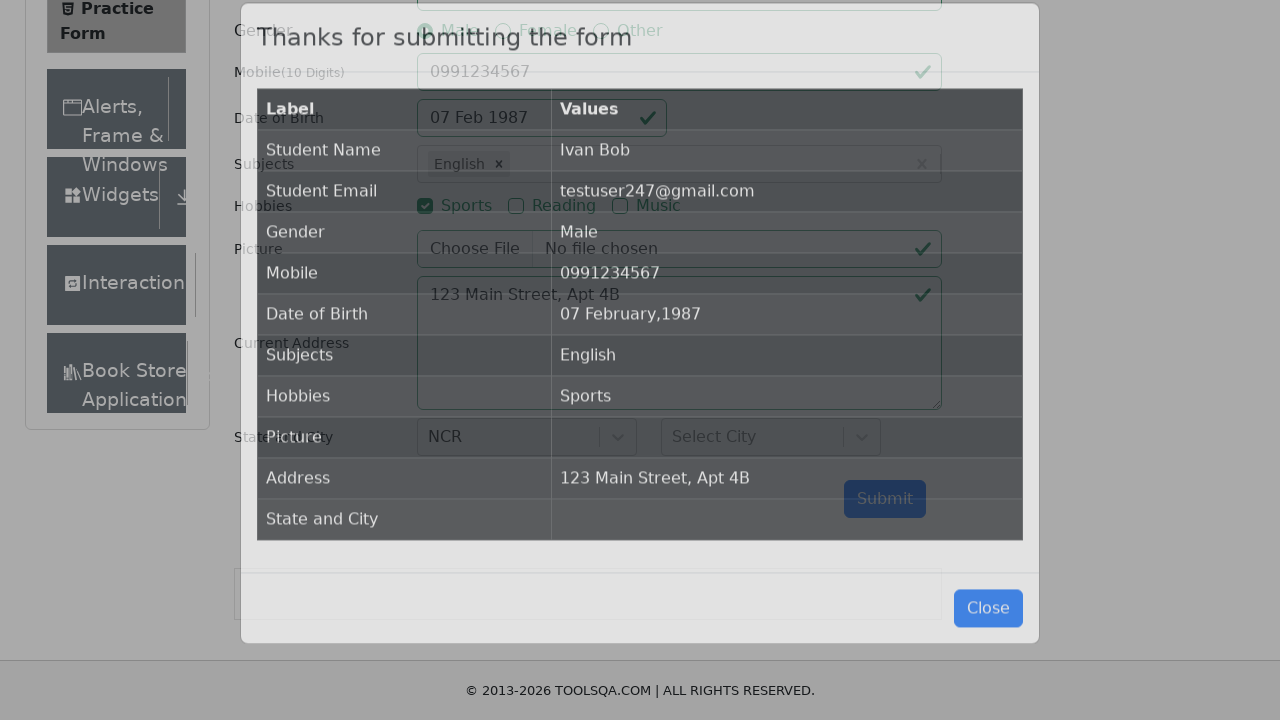

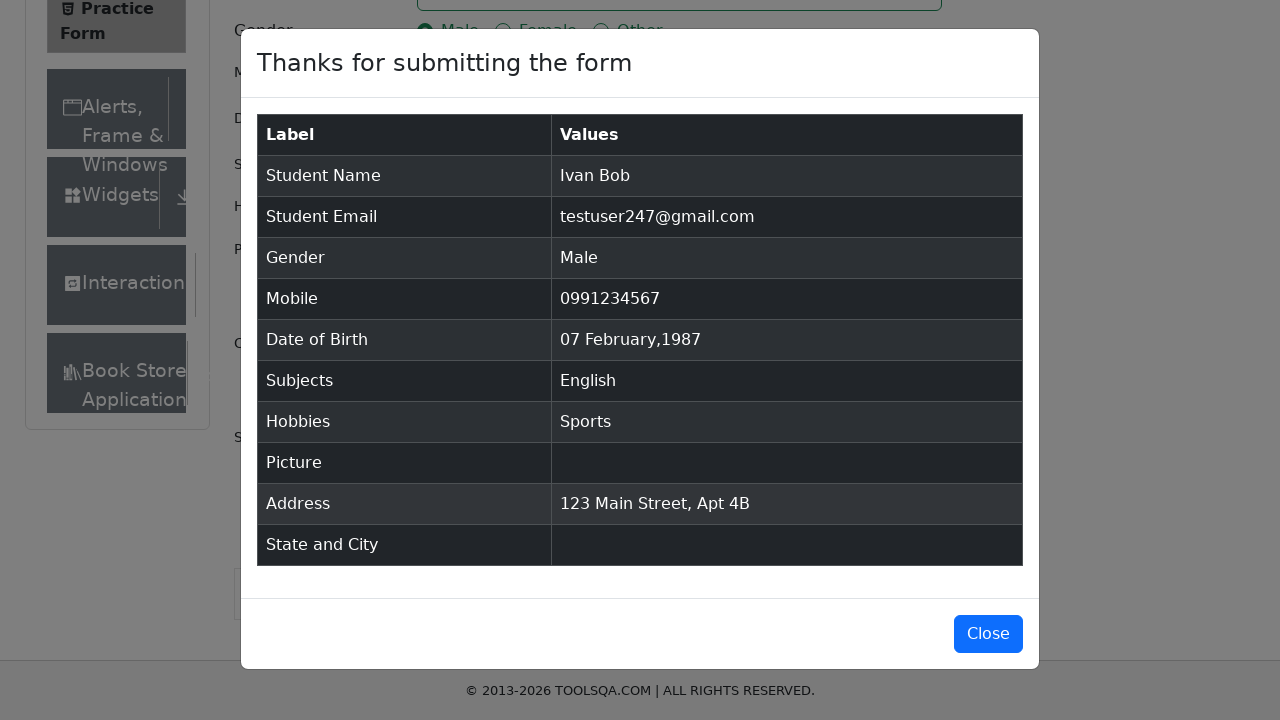